Tests AJAX functionality by clicking a button and waiting for dynamic content to load

Starting URL: http://uitestingplayground.com/ajax

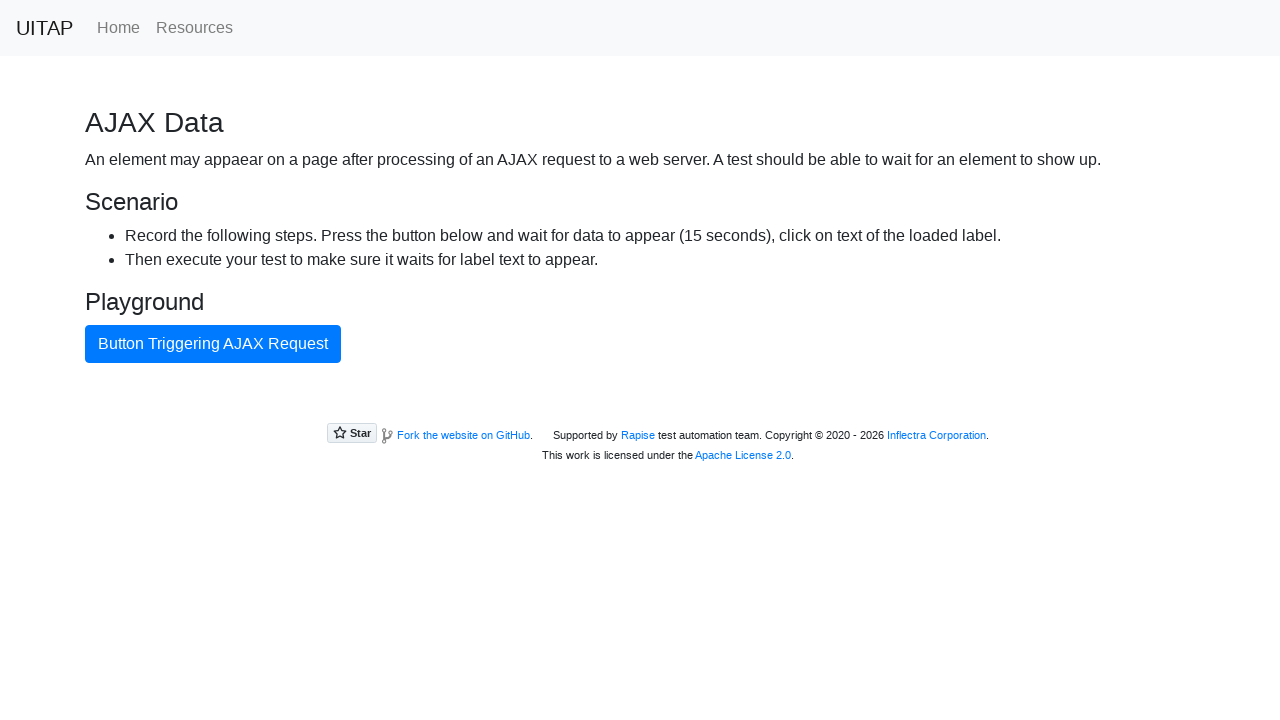

Clicked AJAX button to trigger dynamic content load at (213, 344) on button#ajaxButton
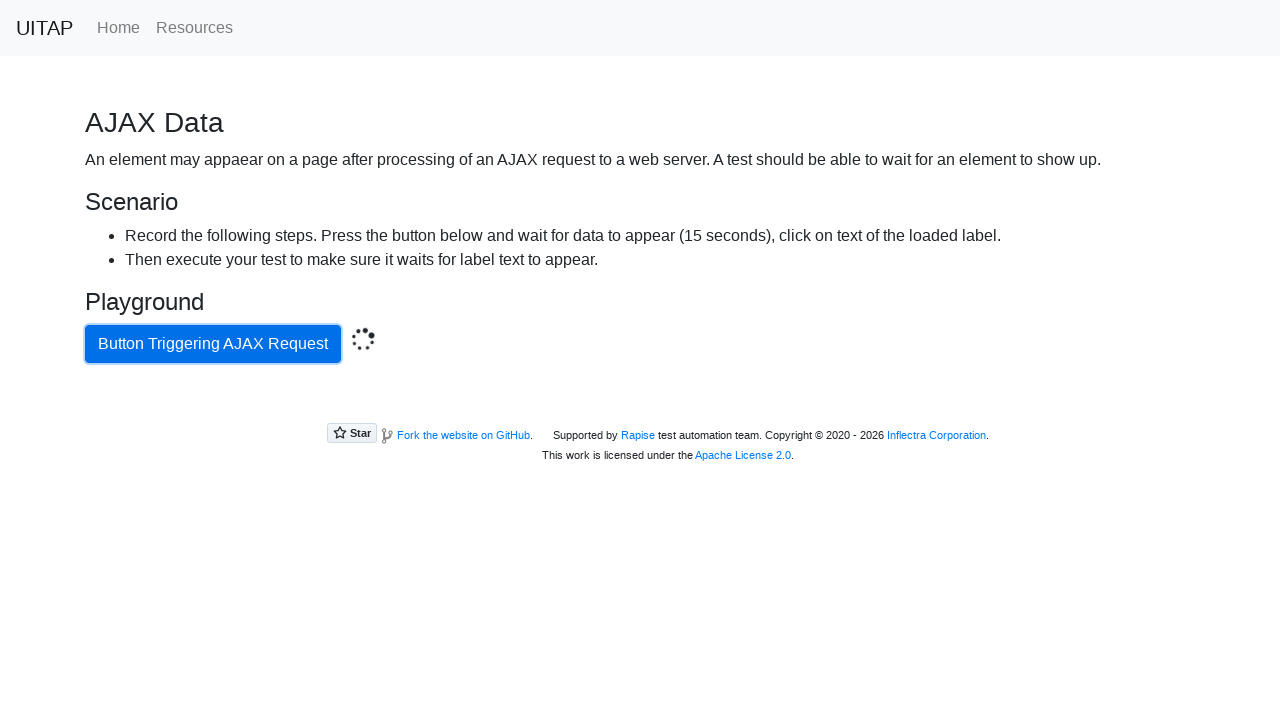

AJAX request completed and success message appeared
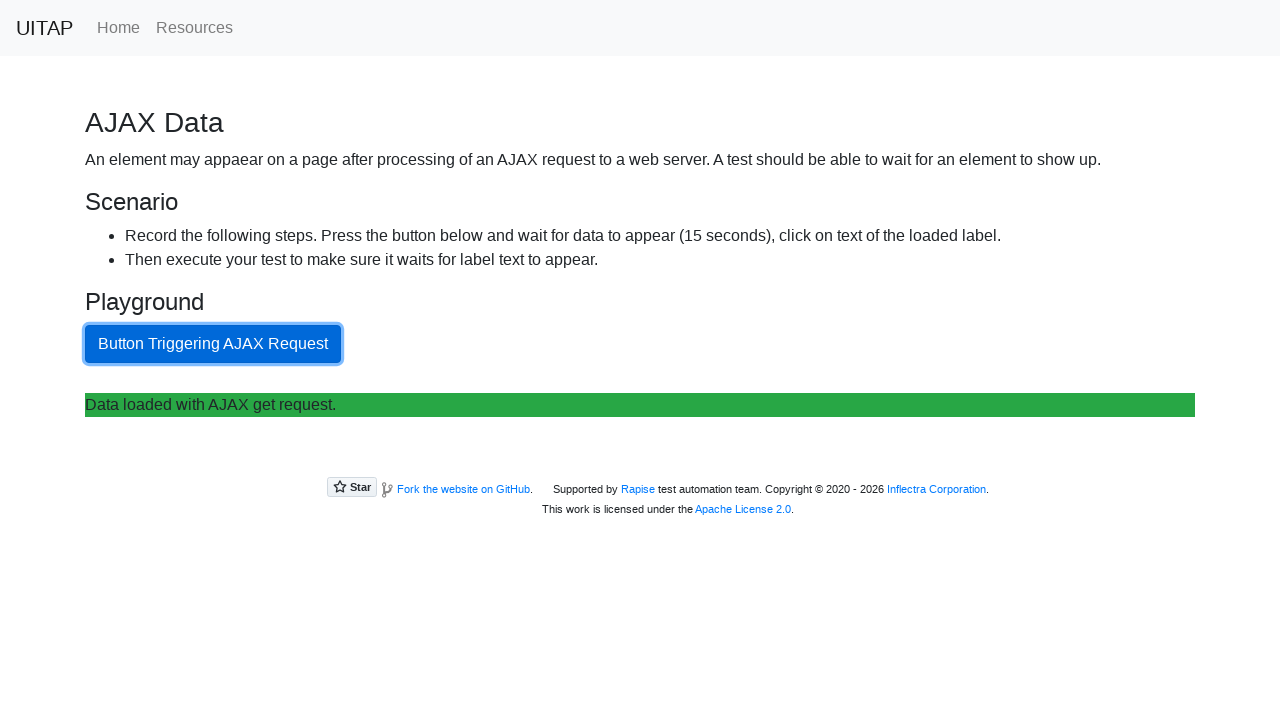

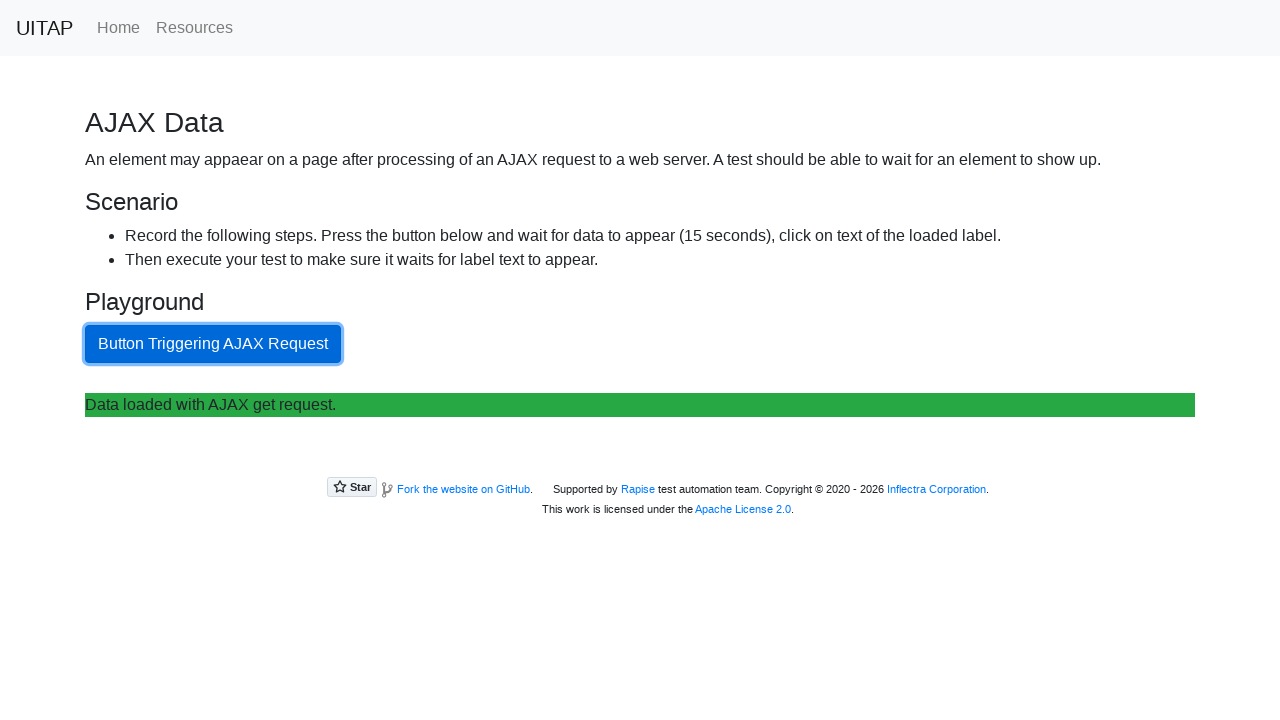